Tests that todo data persists after page reload

Starting URL: https://demo.playwright.dev/todomvc

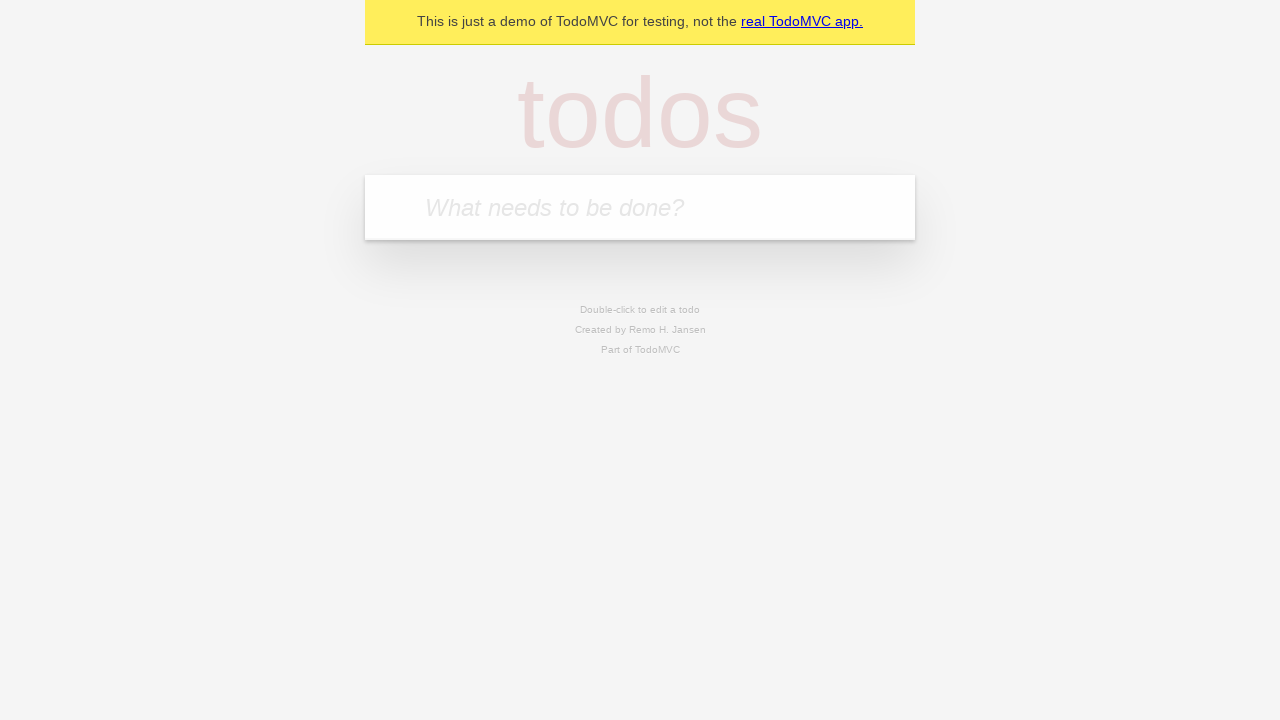

Filled todo input with 'Book doctor appointment' on internal:attr=[placeholder="What needs to be done?"i]
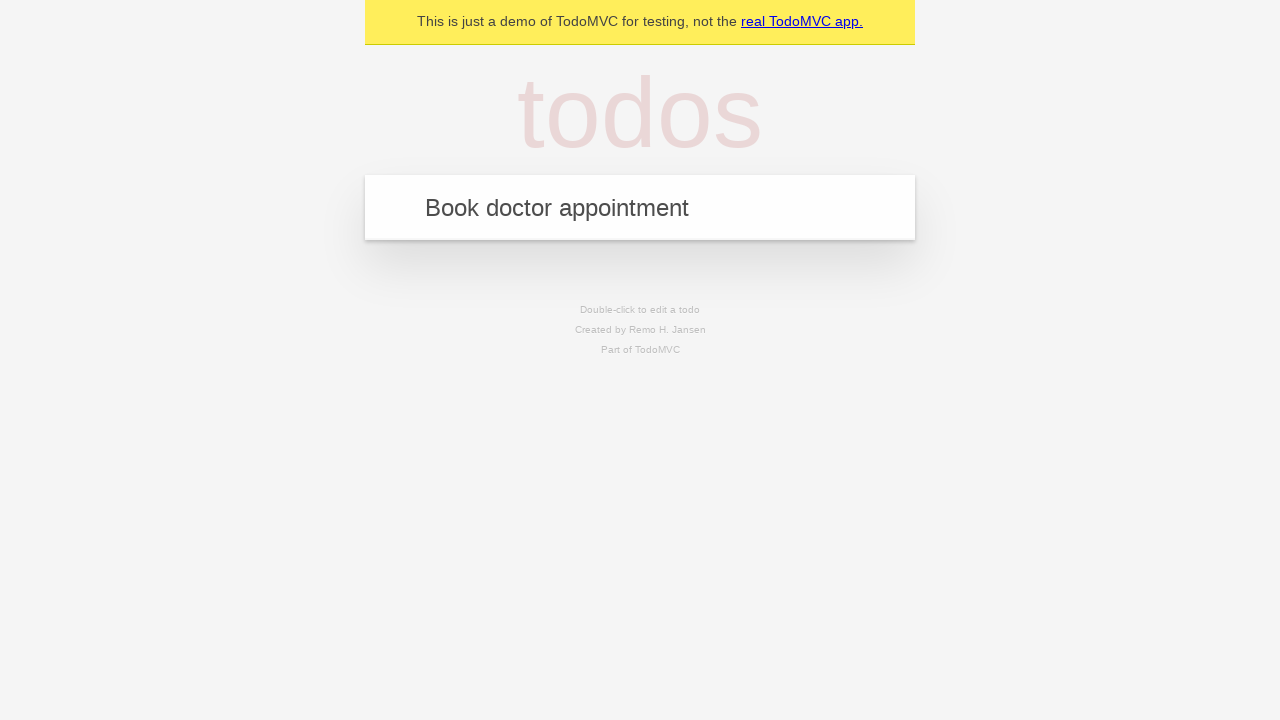

Pressed Enter to create first todo on internal:attr=[placeholder="What needs to be done?"i]
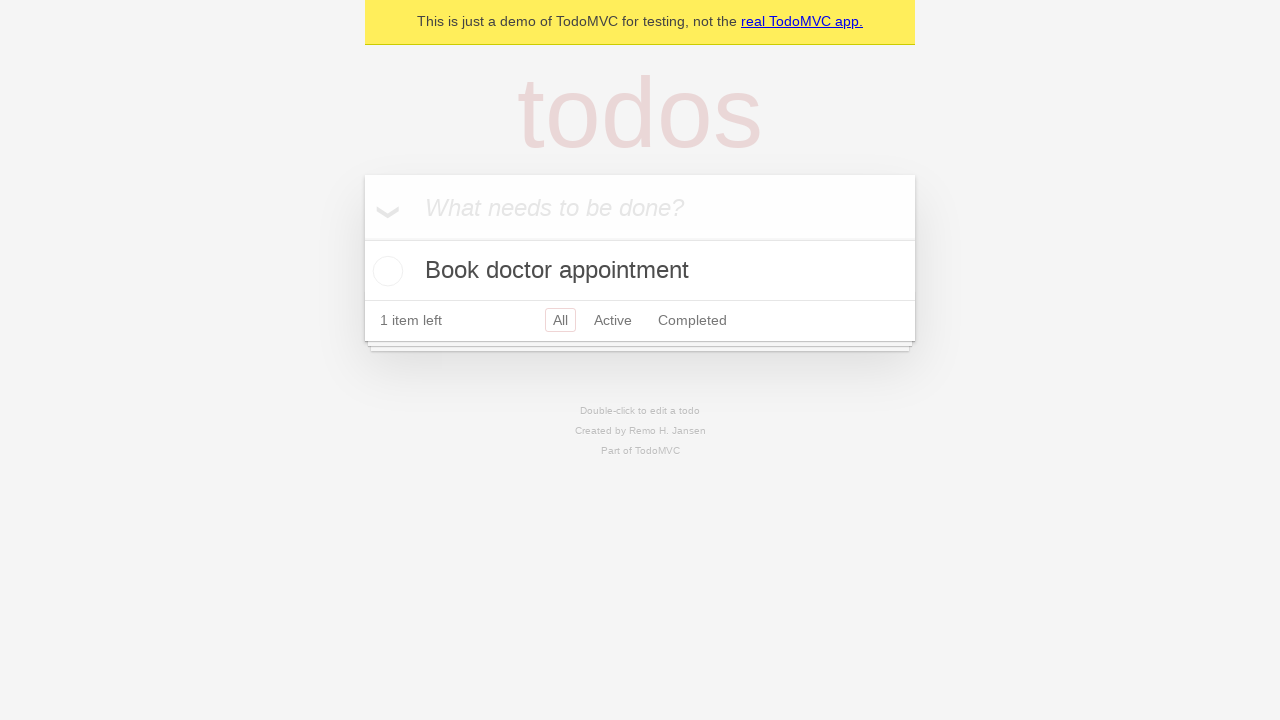

Filled todo input with 'Buy birthday gift for Mom' on internal:attr=[placeholder="What needs to be done?"i]
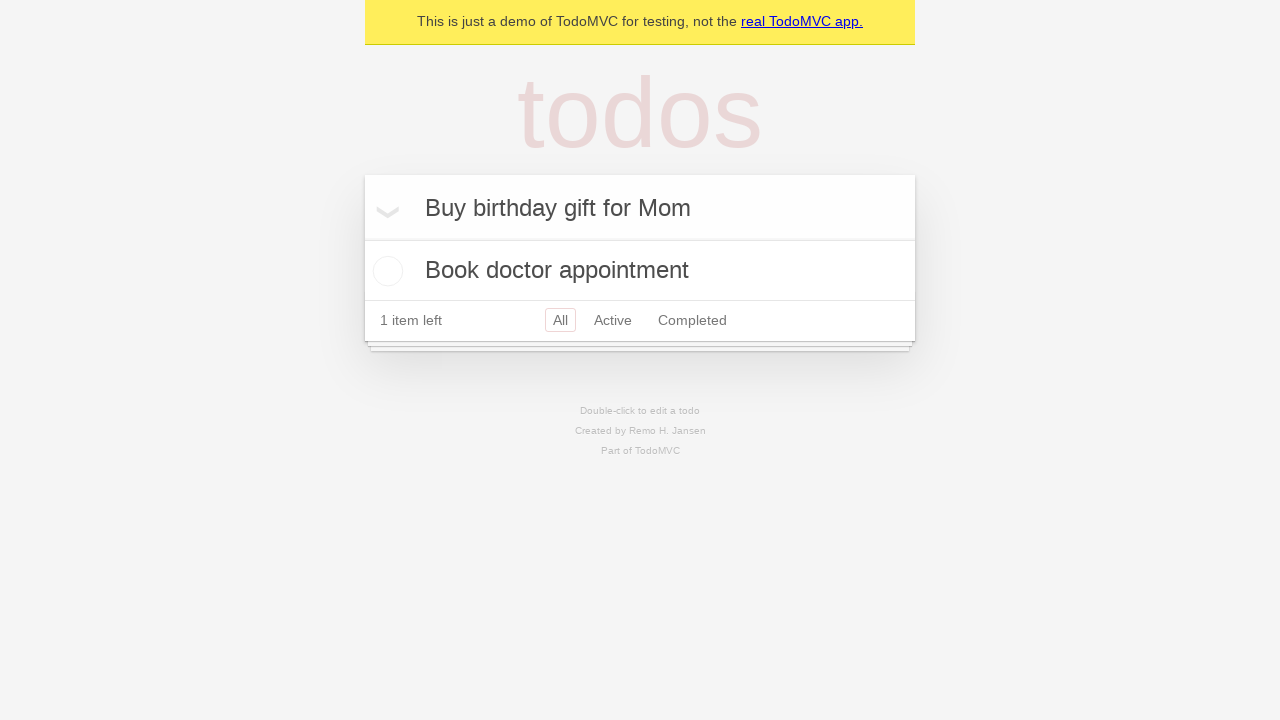

Pressed Enter to create second todo on internal:attr=[placeholder="What needs to be done?"i]
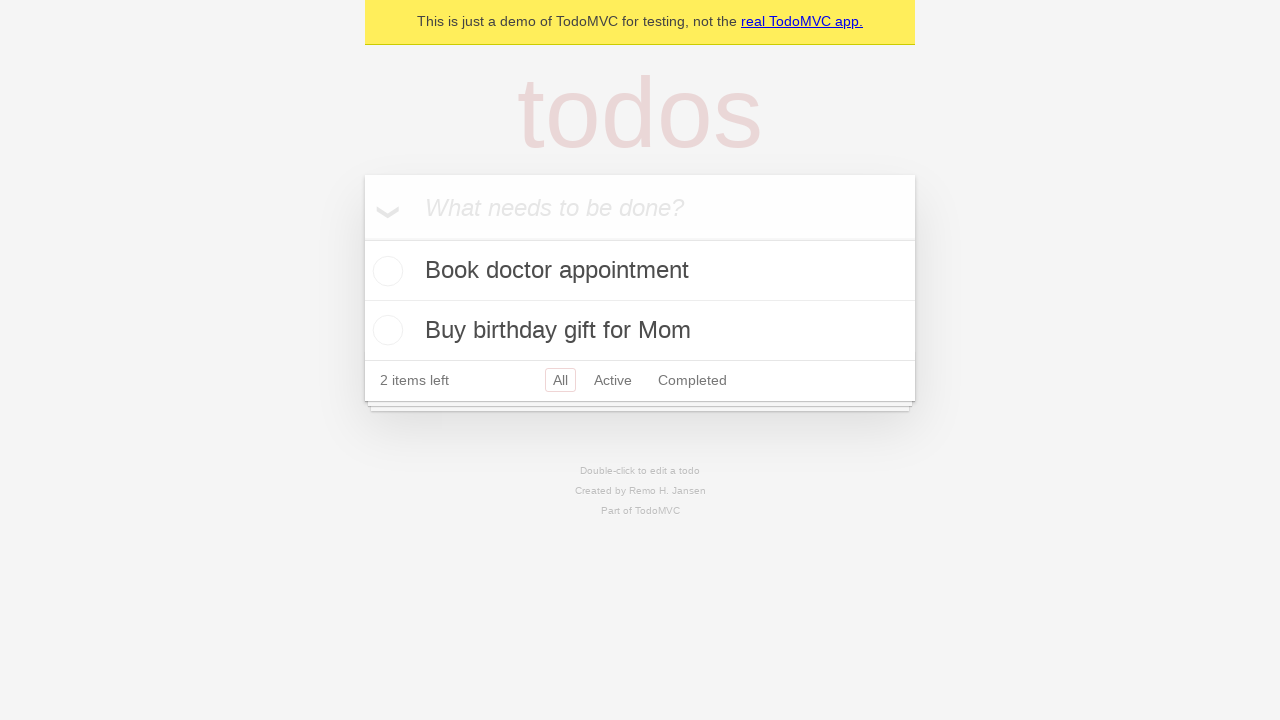

Checked the first todo item at (385, 271) on internal:testid=[data-testid="todo-item"s] >> nth=0 >> internal:role=checkbox
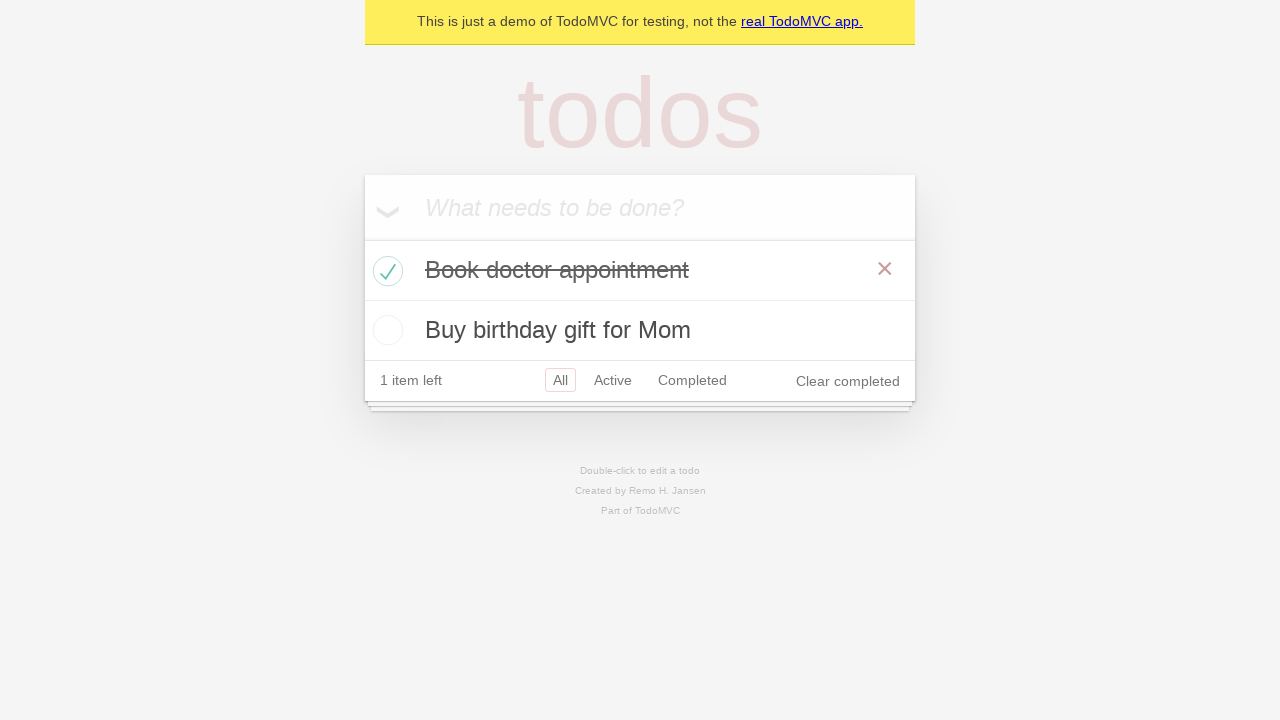

Reloaded the page to test data persistence
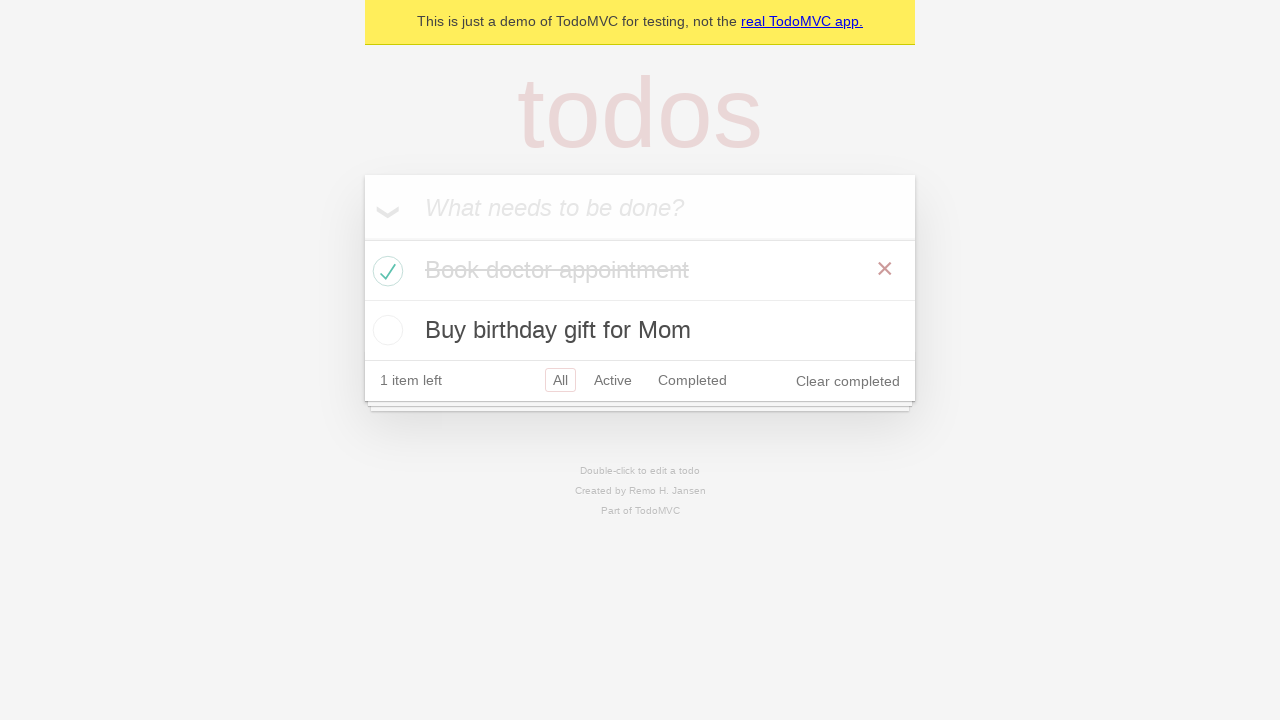

Todos loaded after page reload
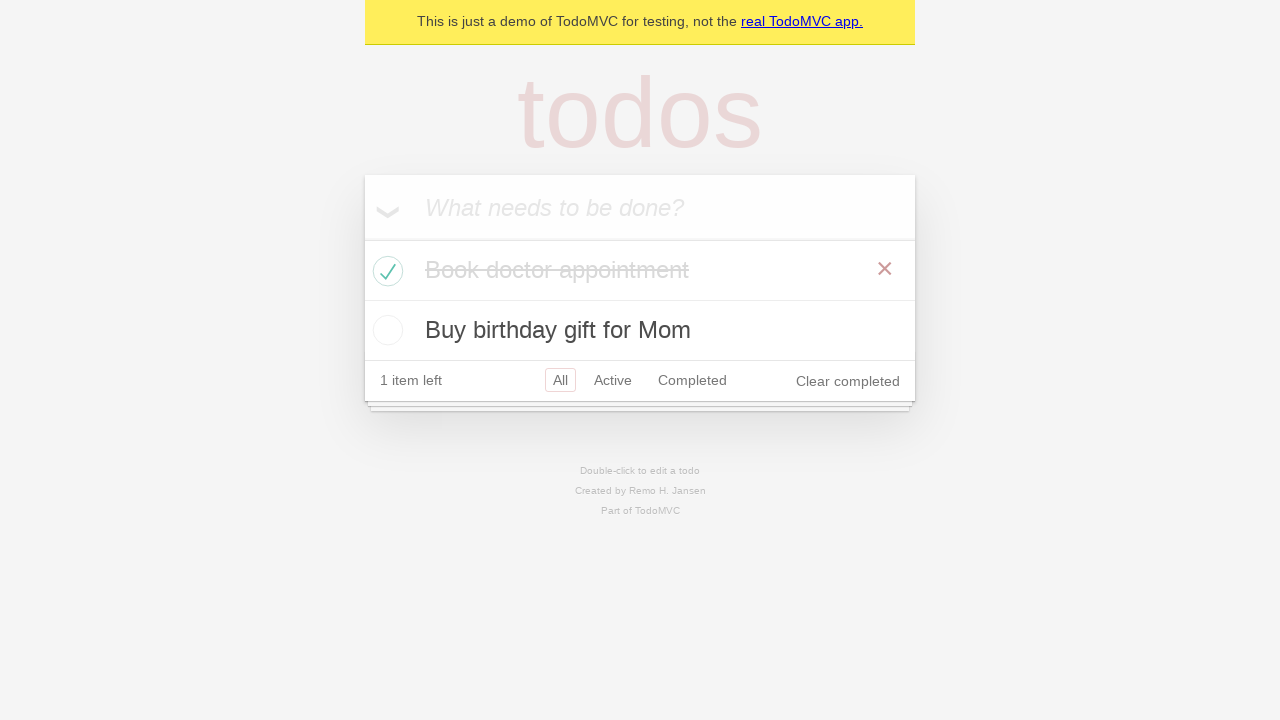

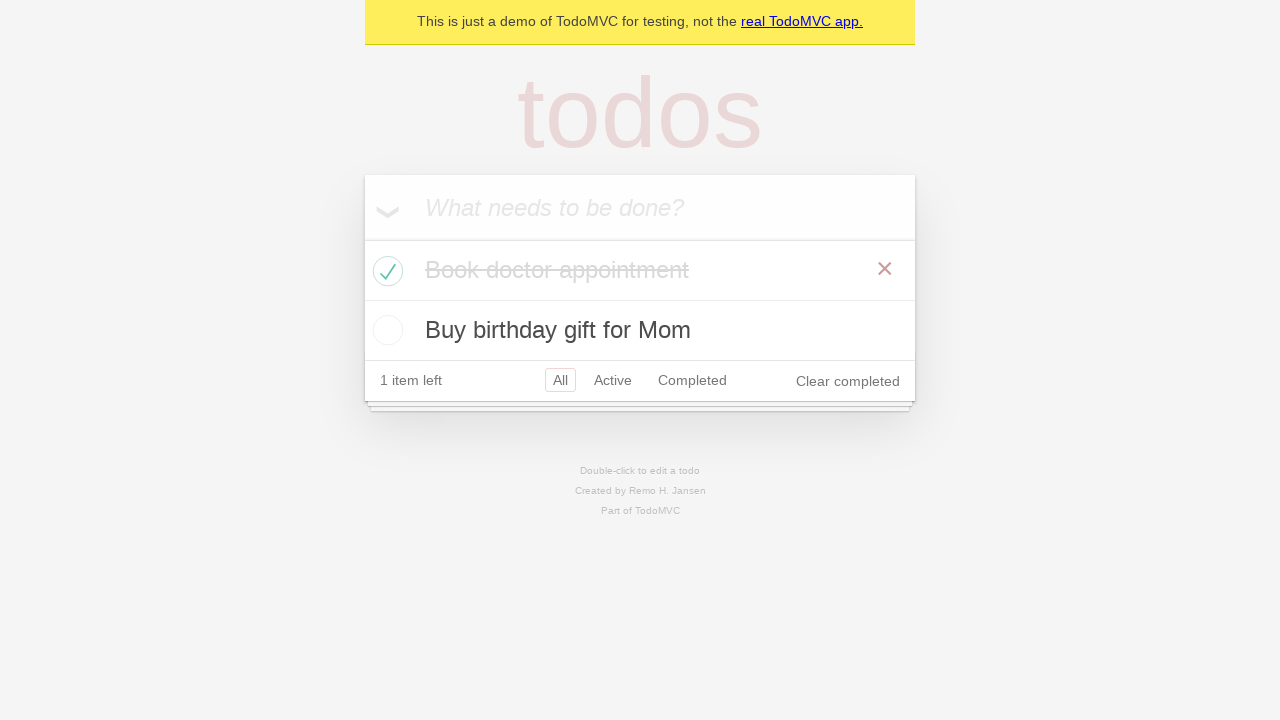